Tests JavaScript confirm dialog handling by clicking a button that triggers a confirm dialog, accepting it, and verifying the result text

Starting URL: http://www.w3schools.com/js/tryit.asp?filename=tryjs_confirm

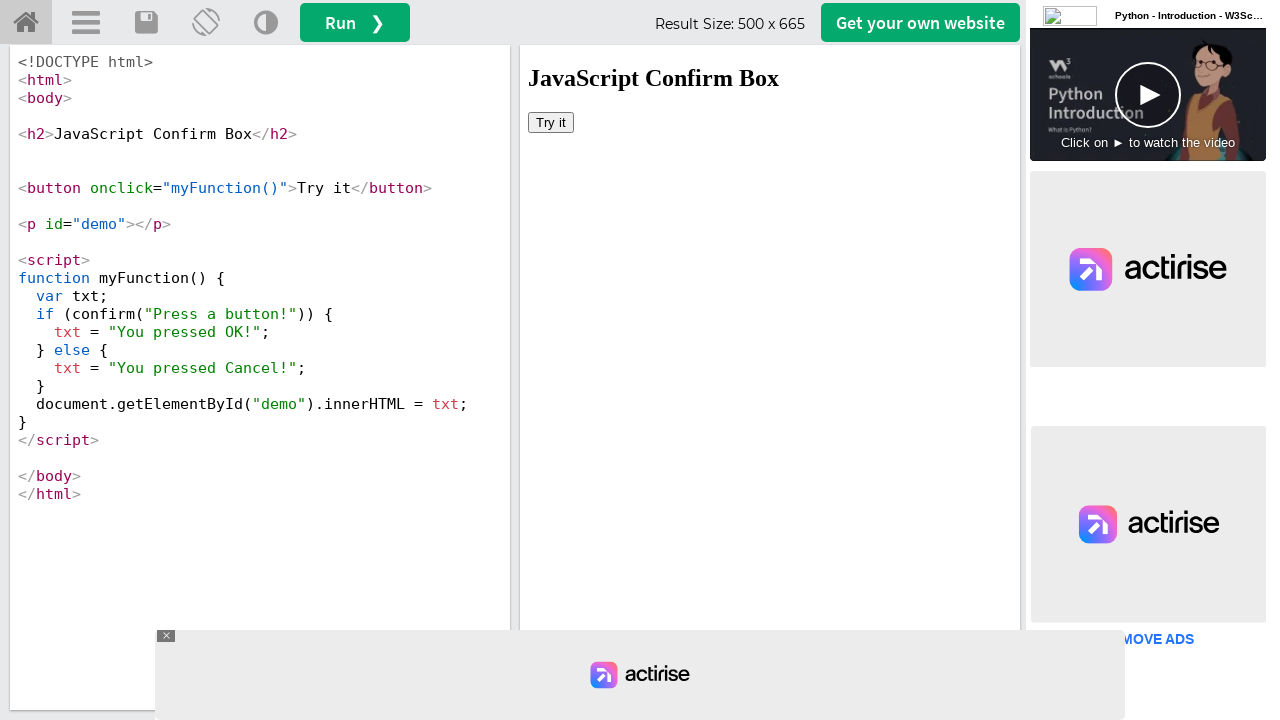

Located iframe element containing the demo
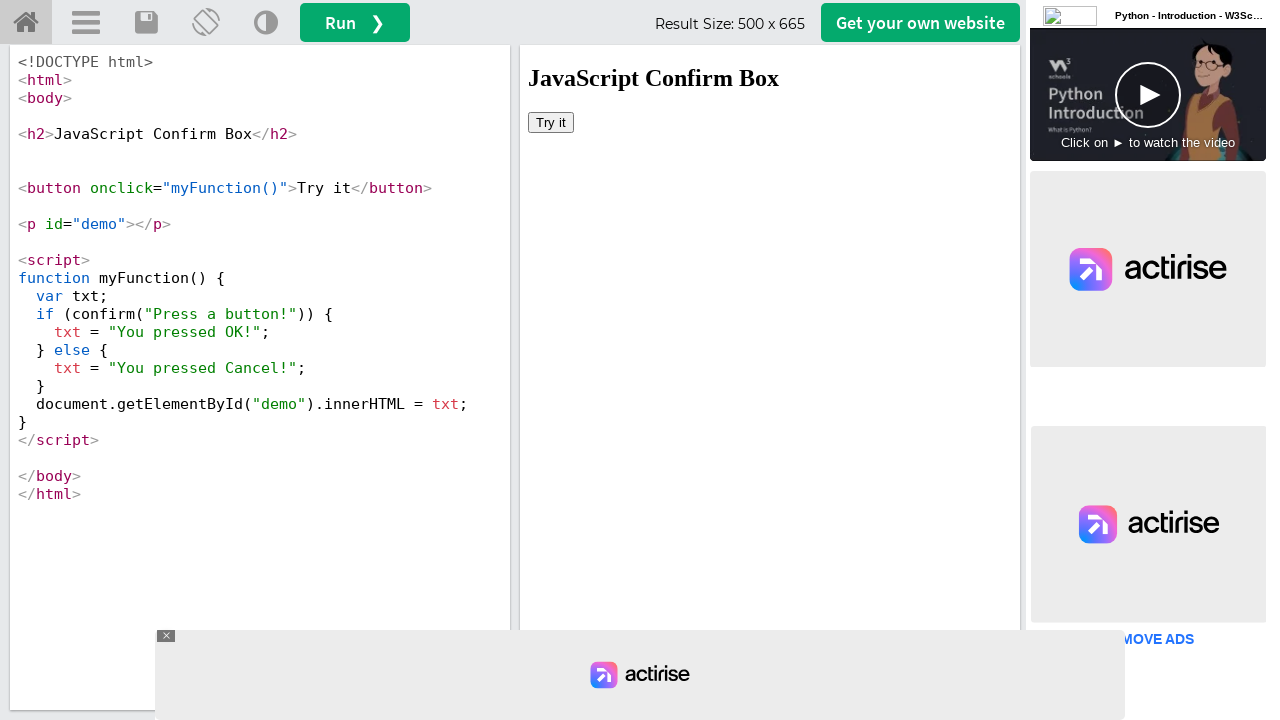

Clicked the 'Try it' button to trigger confirm dialog at (551, 122) on iframe[id='iframeResult'] >> internal:control=enter-frame >> xpath=/html/body/bu
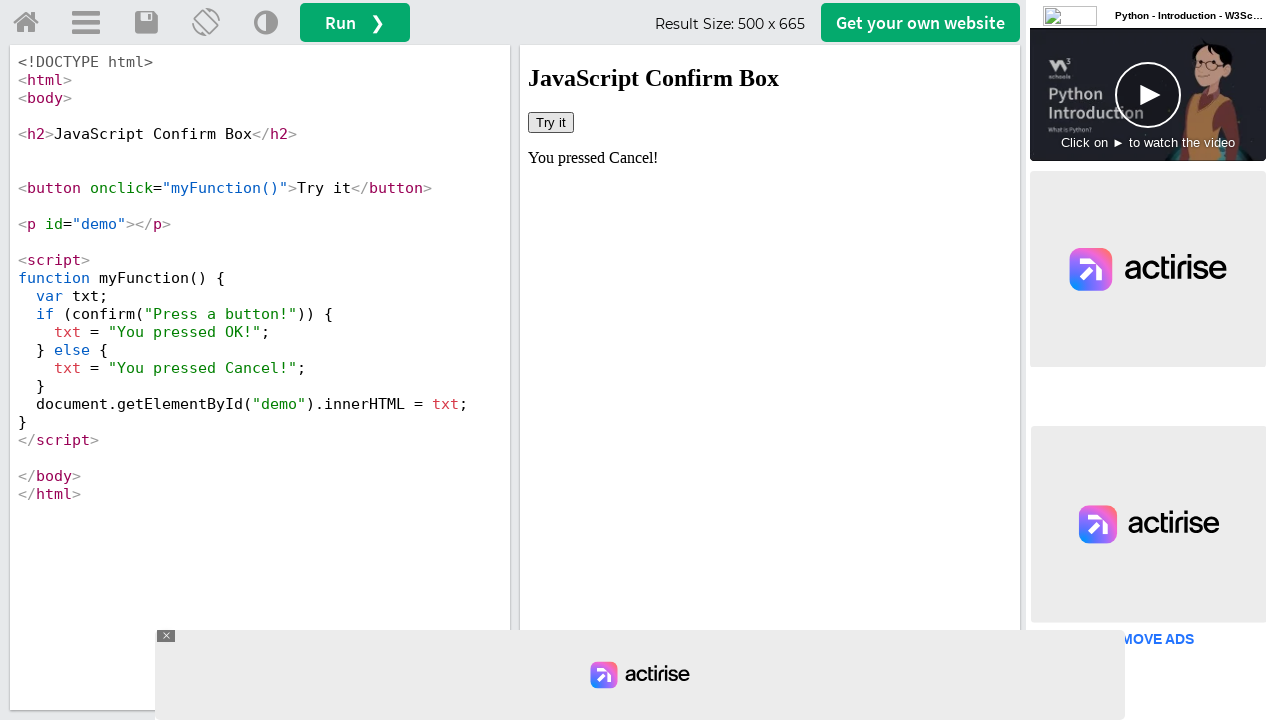

Set up dialog handler to accept confirm dialog
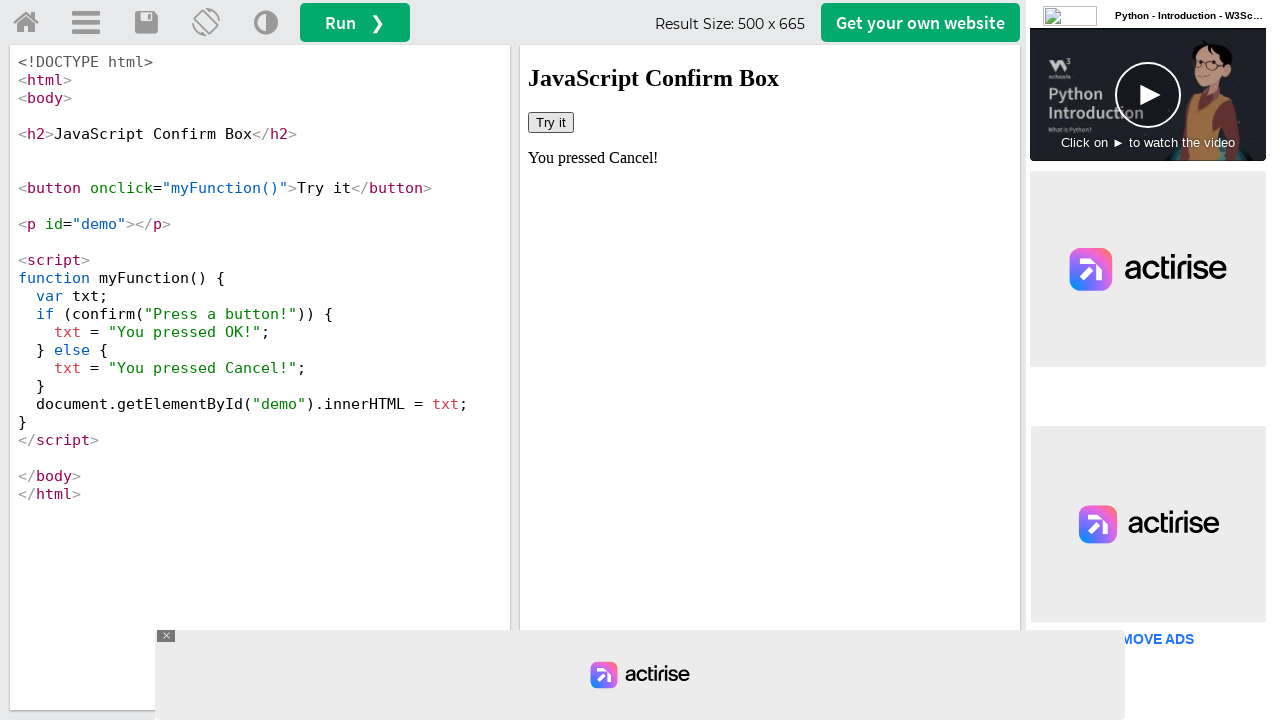

Verified result text appeared after accepting confirm dialog
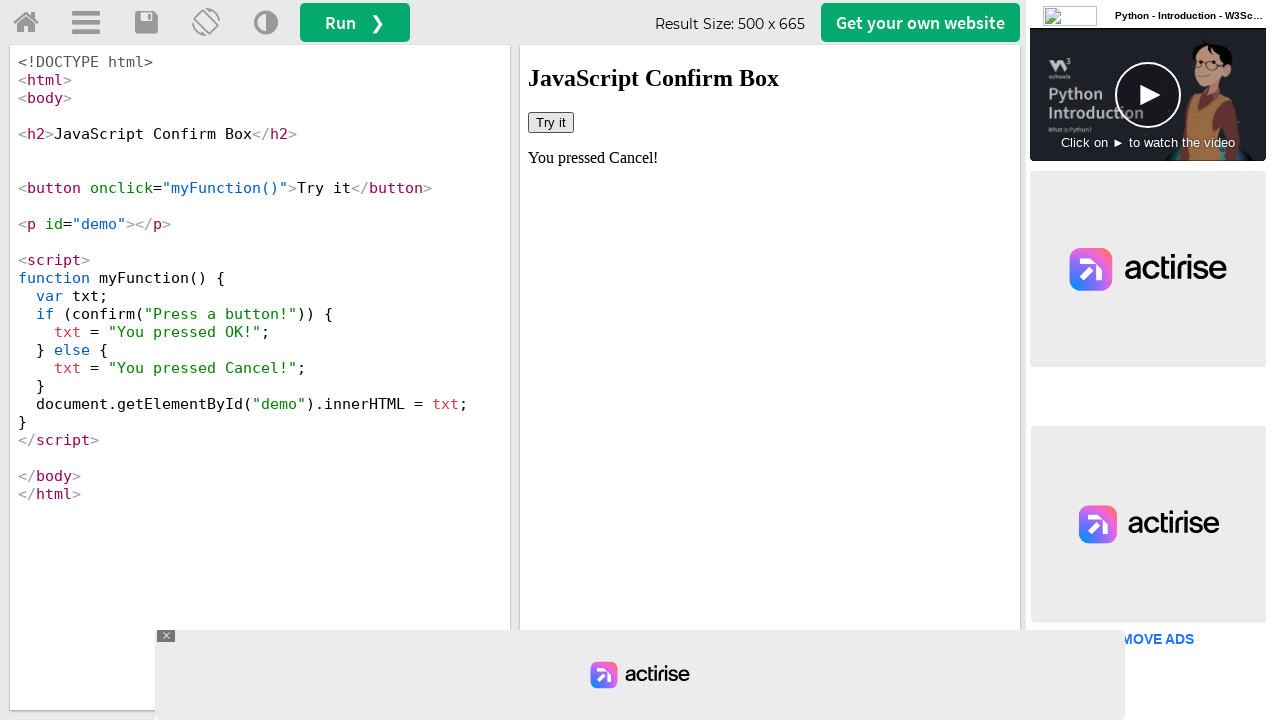

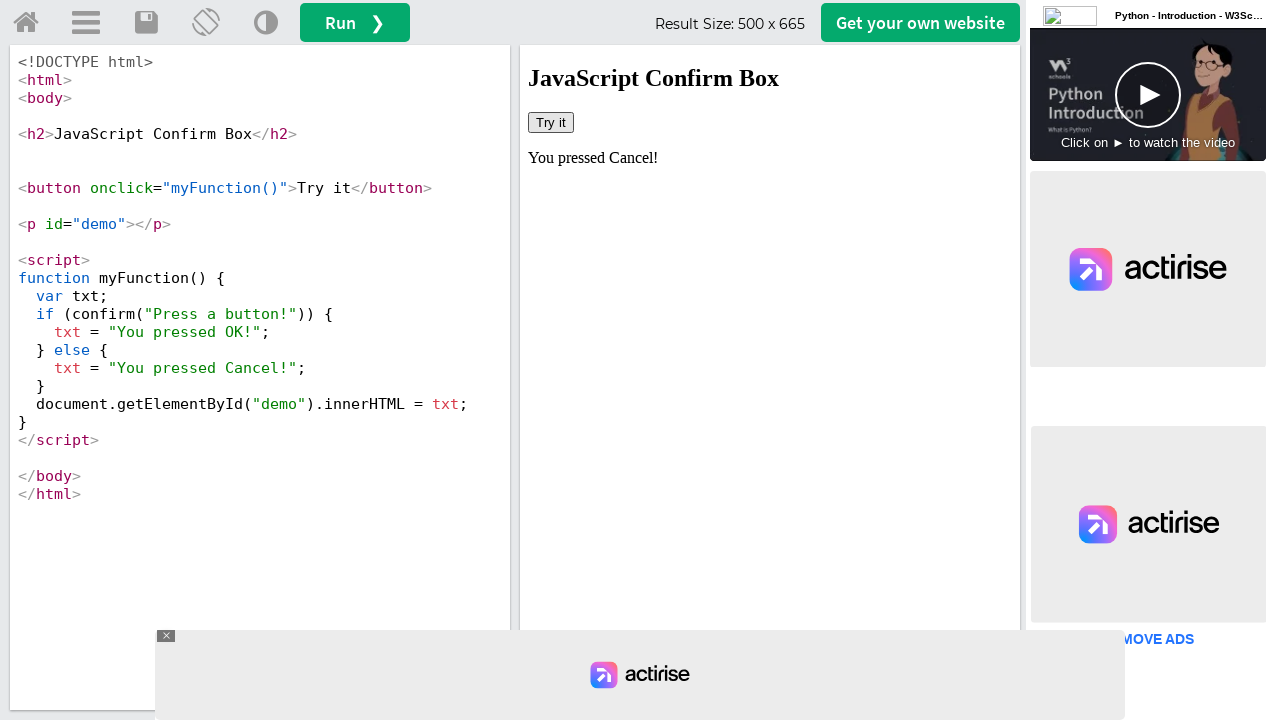